Tests various XPath selector techniques on W3Schools HTML tables page, including substring-before, substring-after, and AND/OR operators to locate and verify elements are displayed

Starting URL: https://www.w3schools.com/html/html_tables.asp

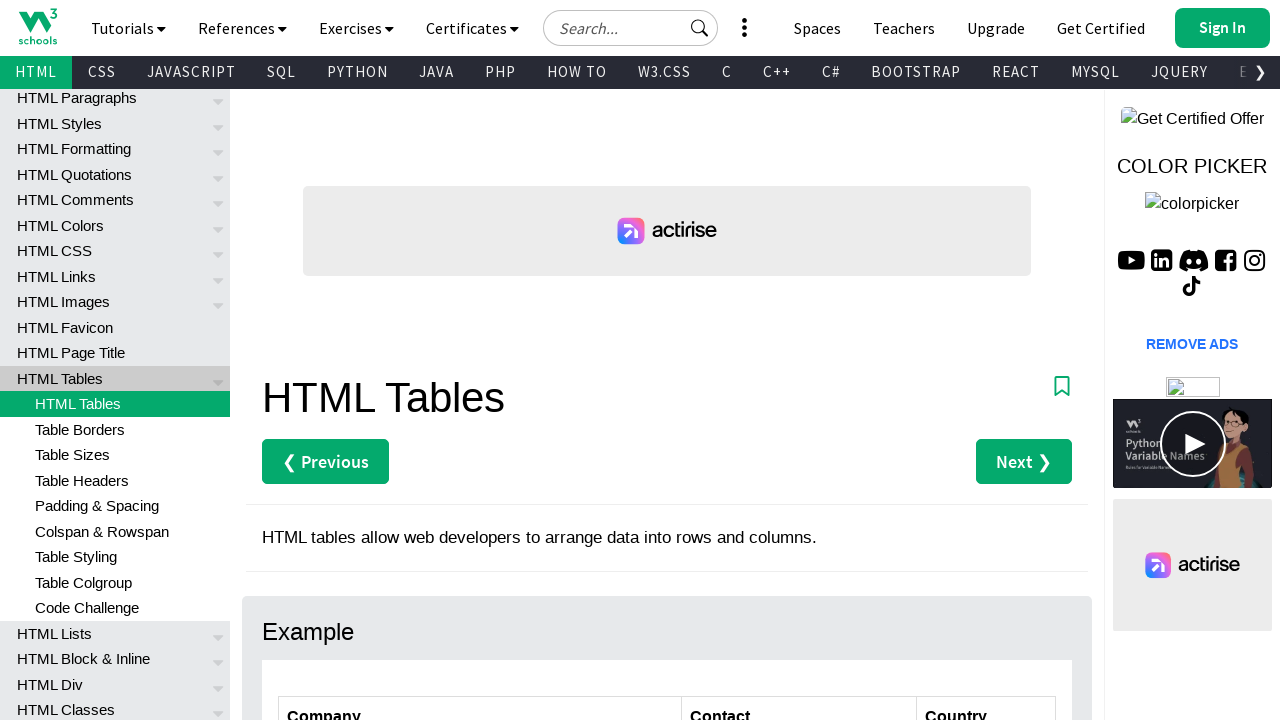

Scrolled down the page by 350 pixels to view the table
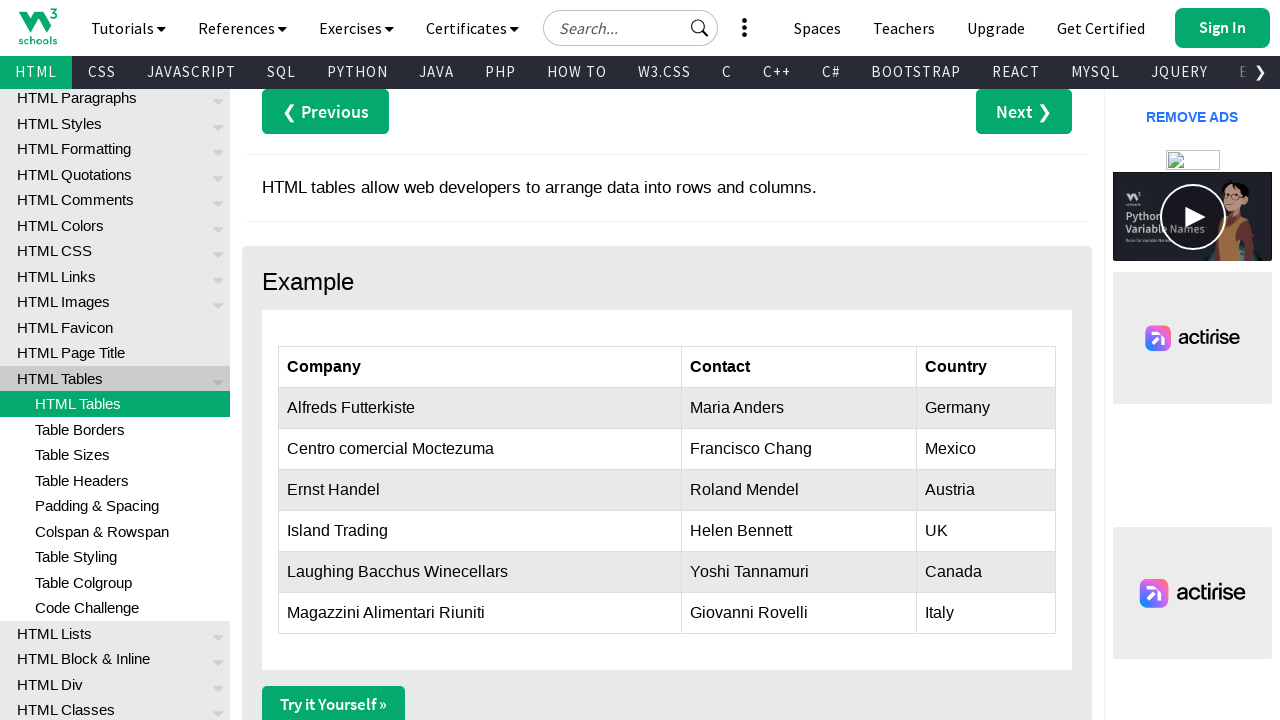

Verified element with substring-before XPath selector is visible
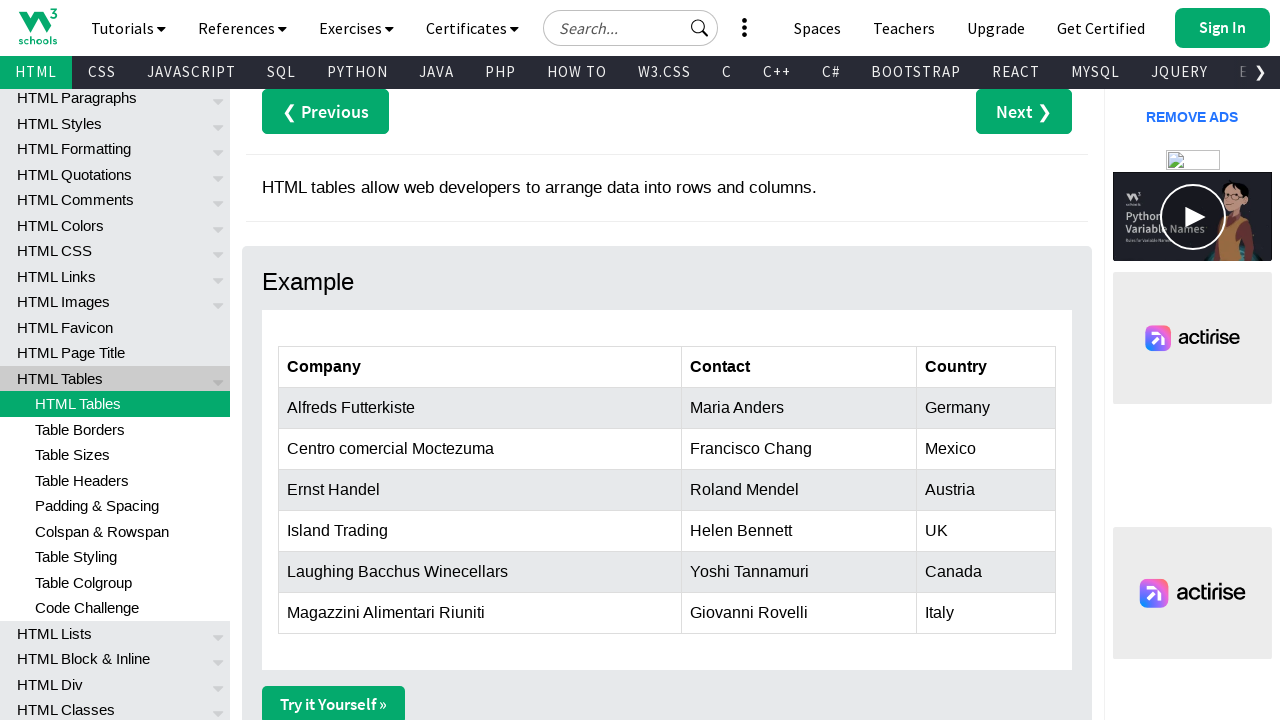

Verified element with substring-after XPath selector is visible
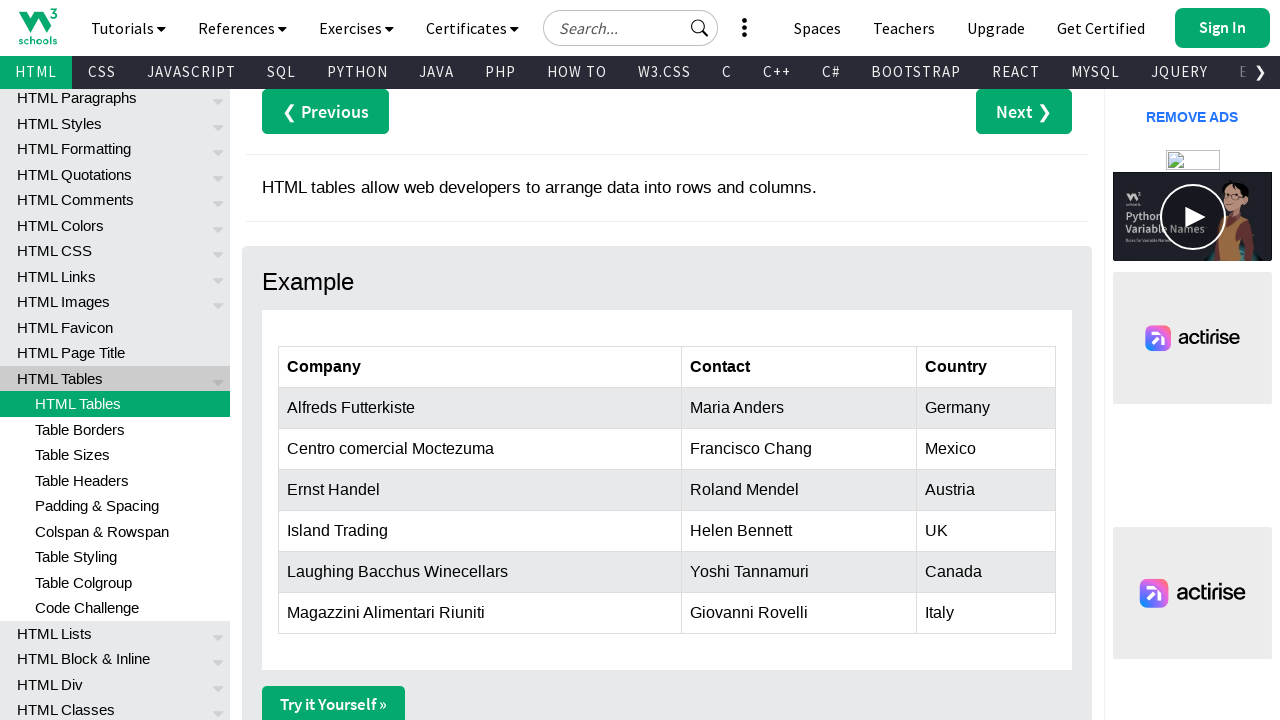

Verified element using AND operator in XPath is visible
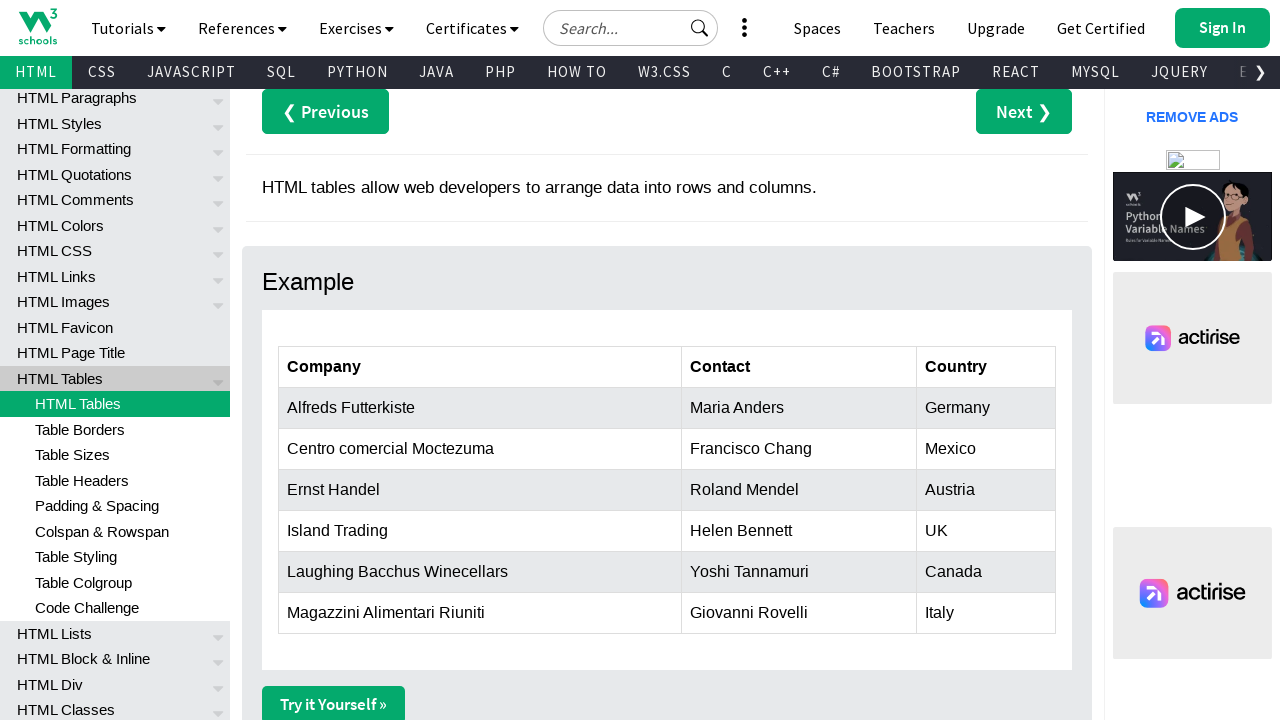

Verified element using OR operator in XPath is visible
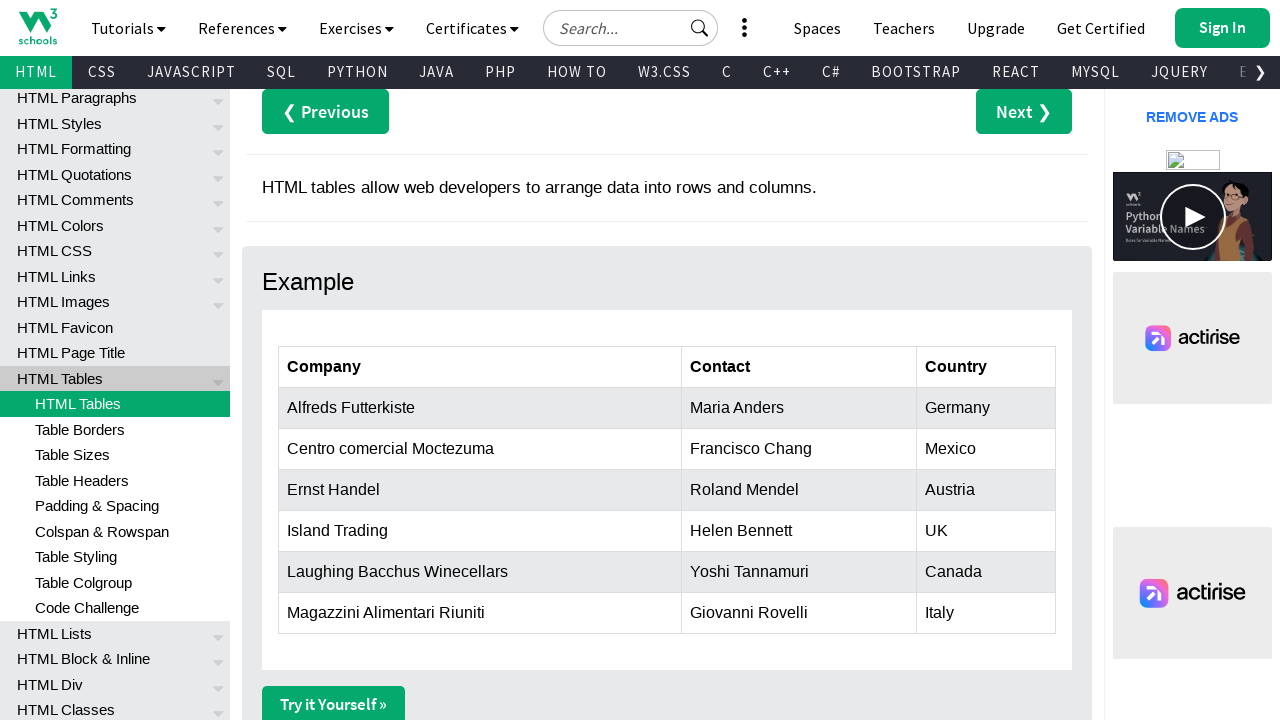

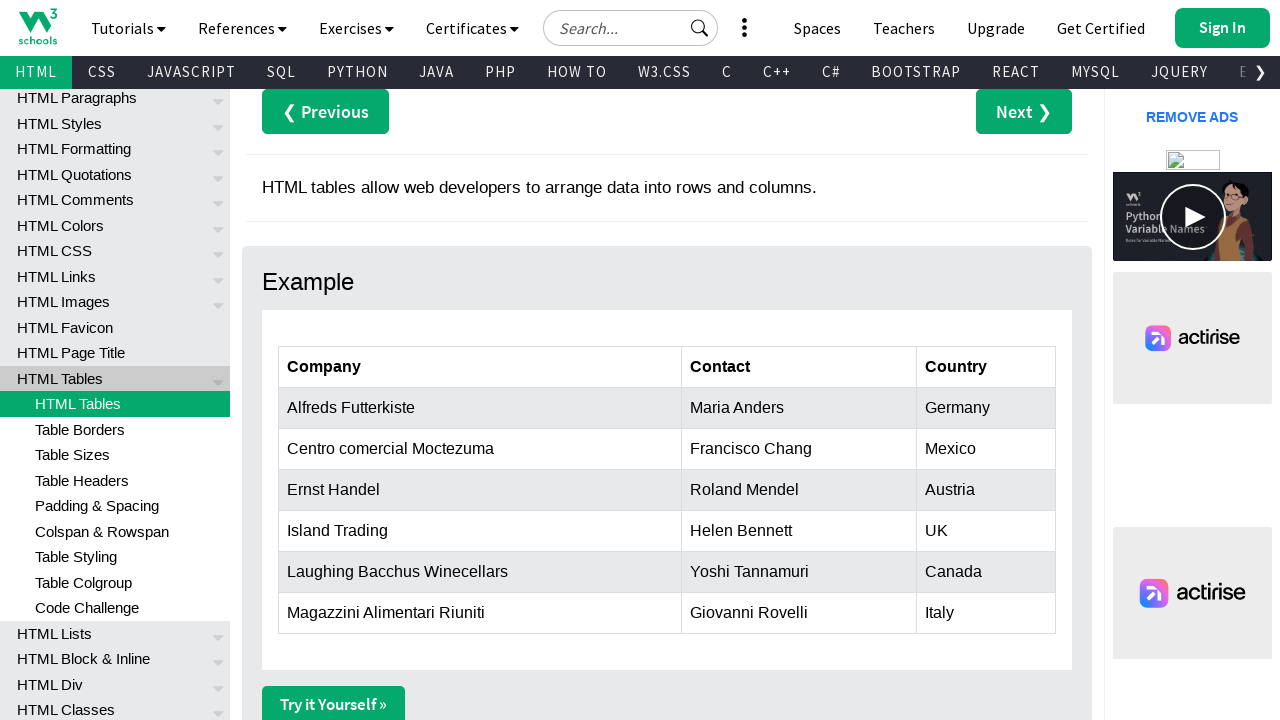